Tests hover functionality by hovering over an avatar element and verifying that the caption/additional information becomes visible

Starting URL: http://the-internet.herokuapp.com/hovers

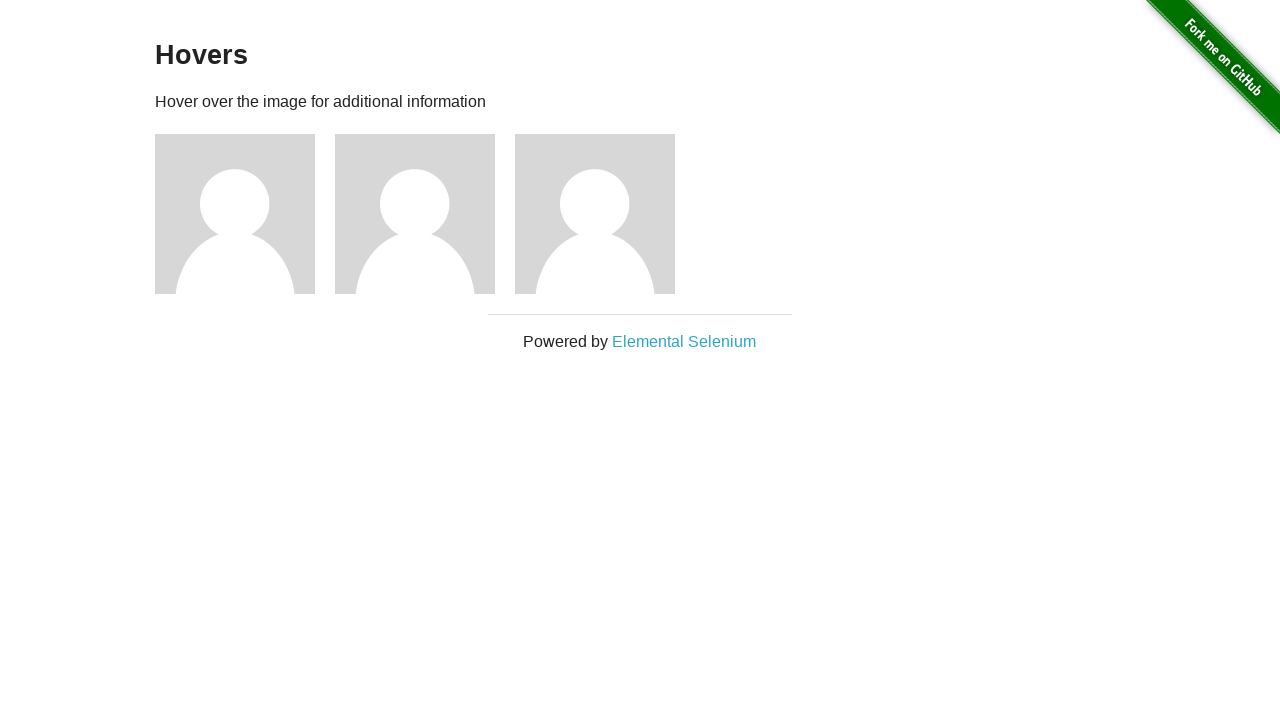

Located the first avatar element
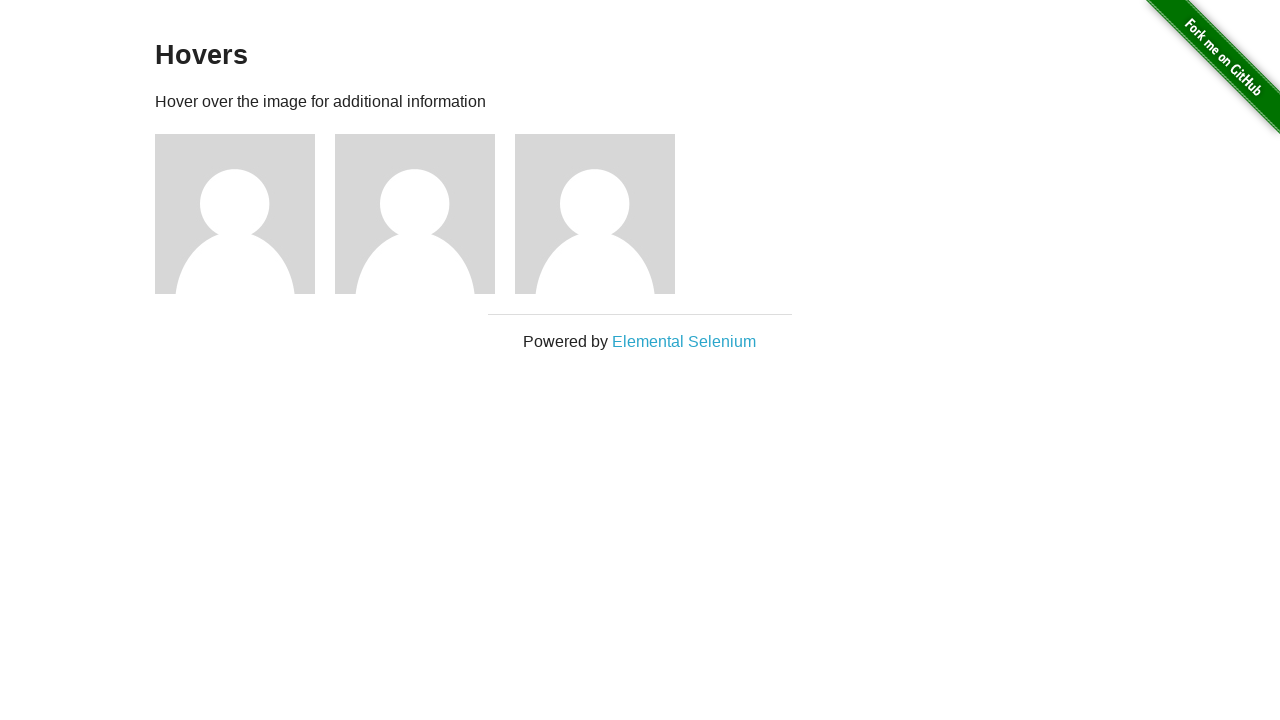

Hovered over the avatar element at (245, 214) on .figure >> nth=0
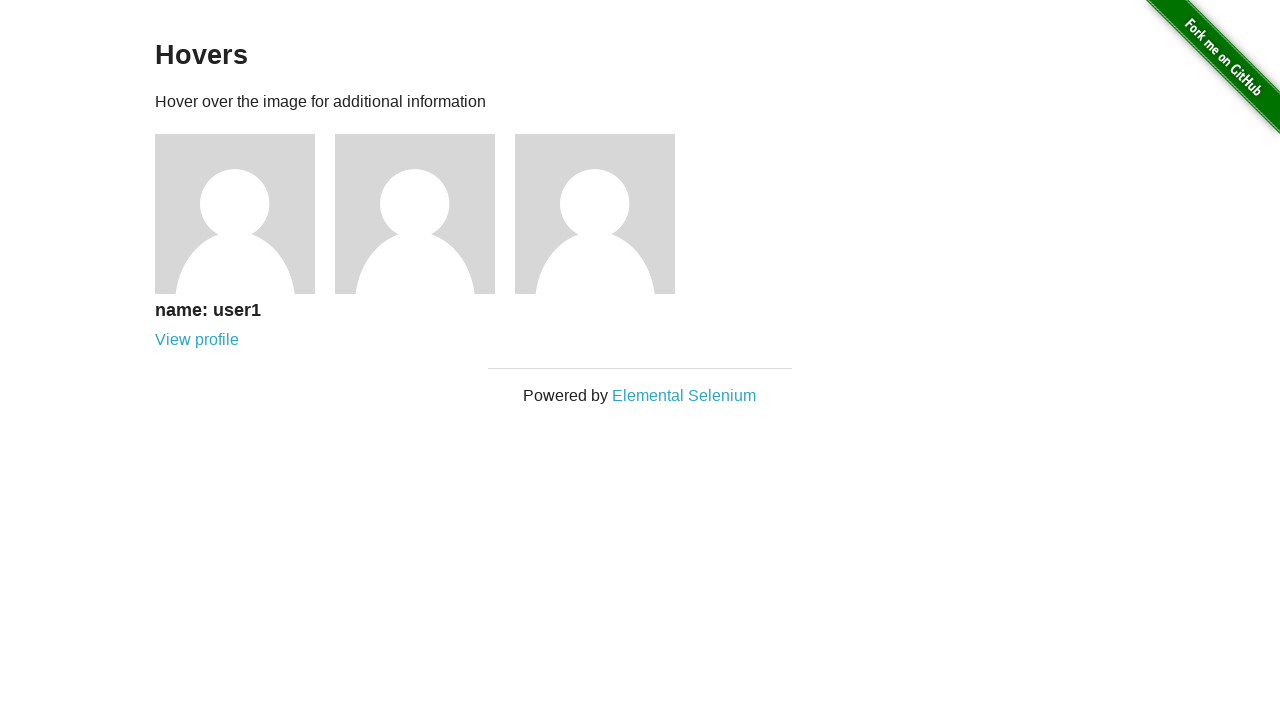

Located the caption element
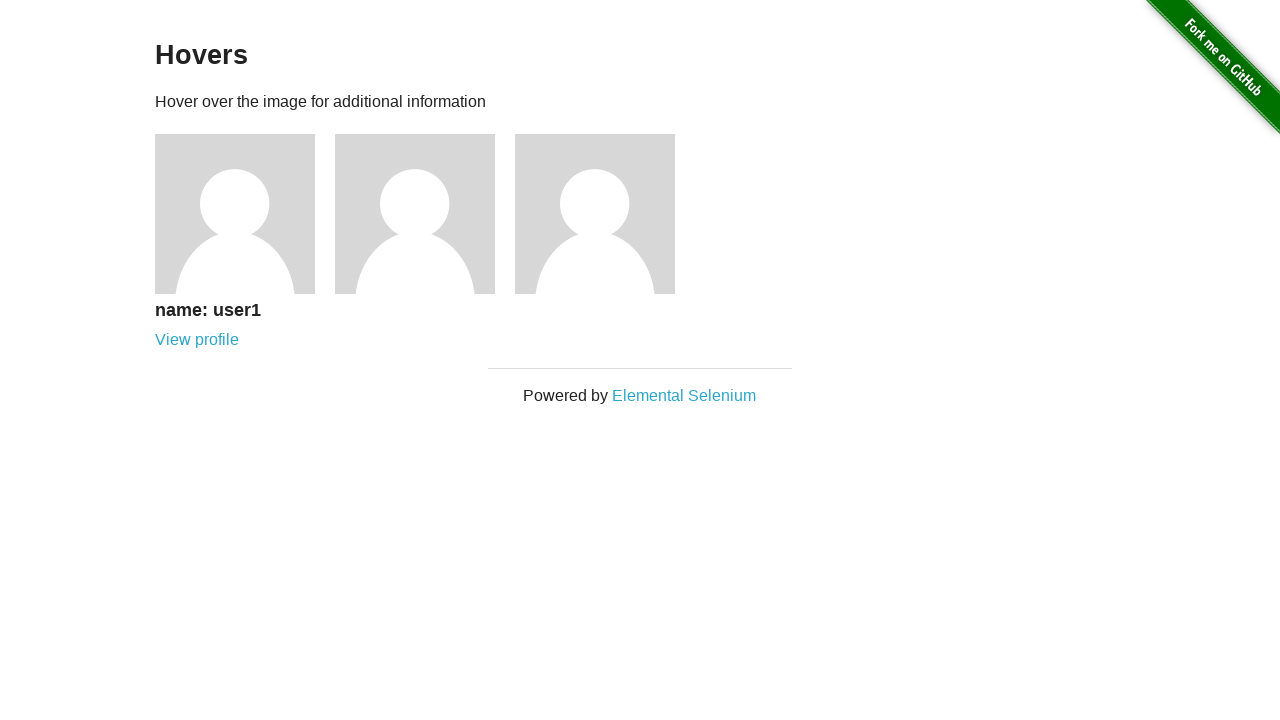

Verified that the caption is visible after hovering
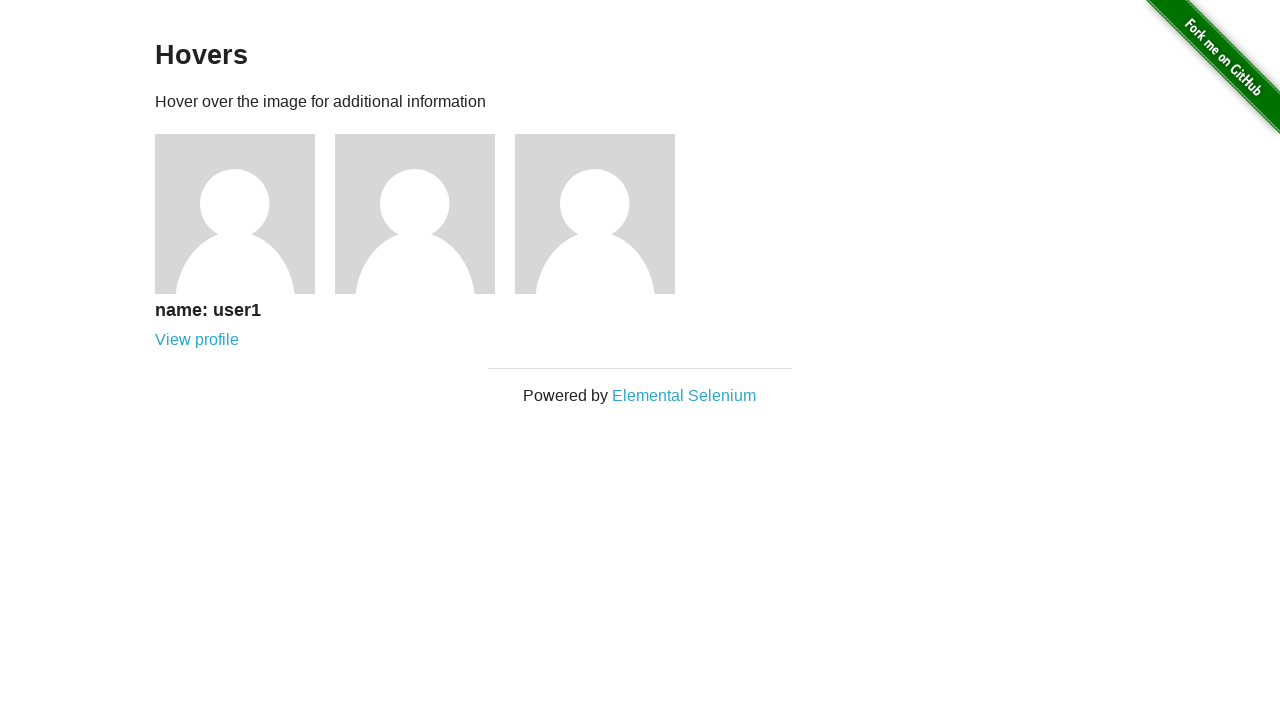

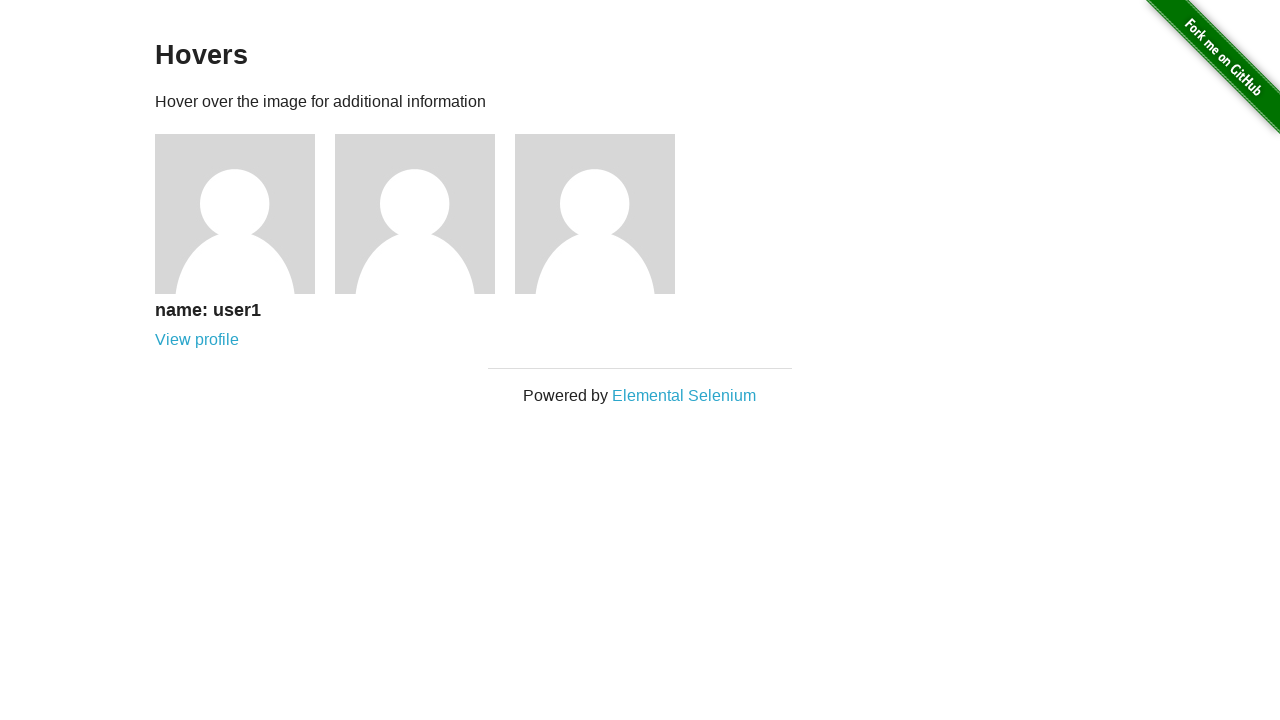